Tests element existence on a page with disappearing elements by clicking the Home button and then verifying if the button element still exists on the page.

Starting URL: https://the-internet.herokuapp.com/disappearing_elements

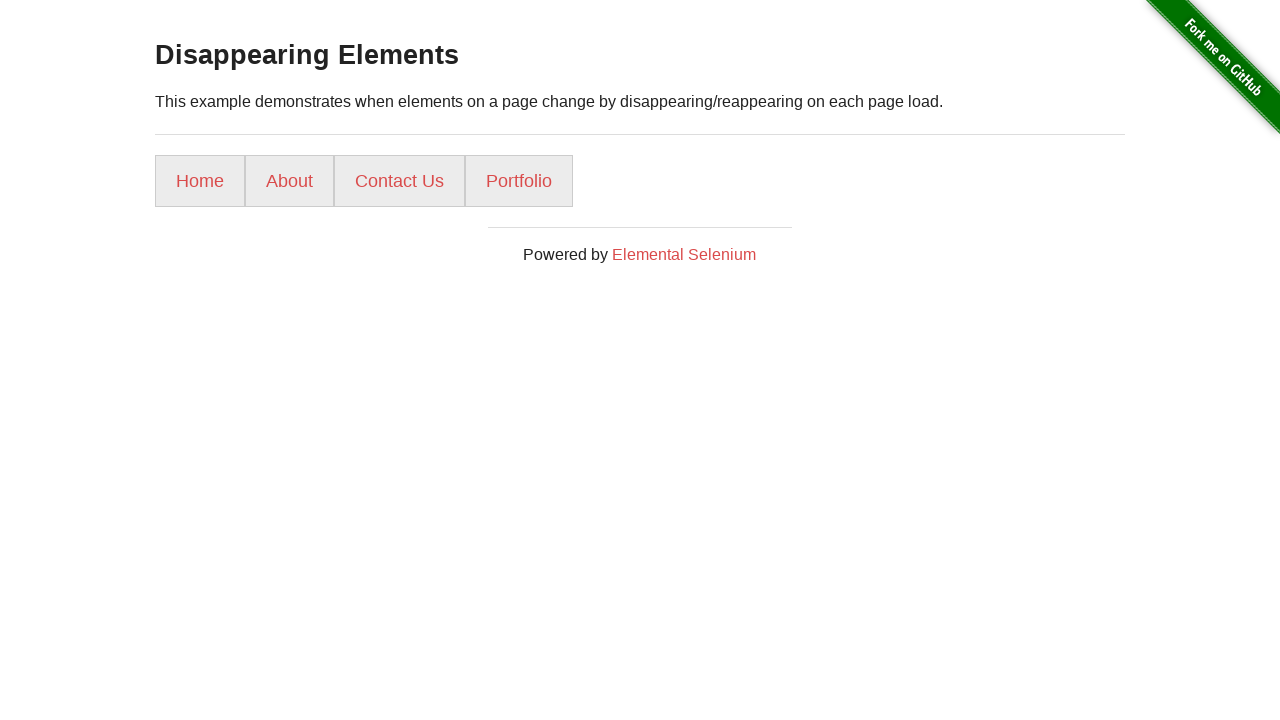

Content section became visible
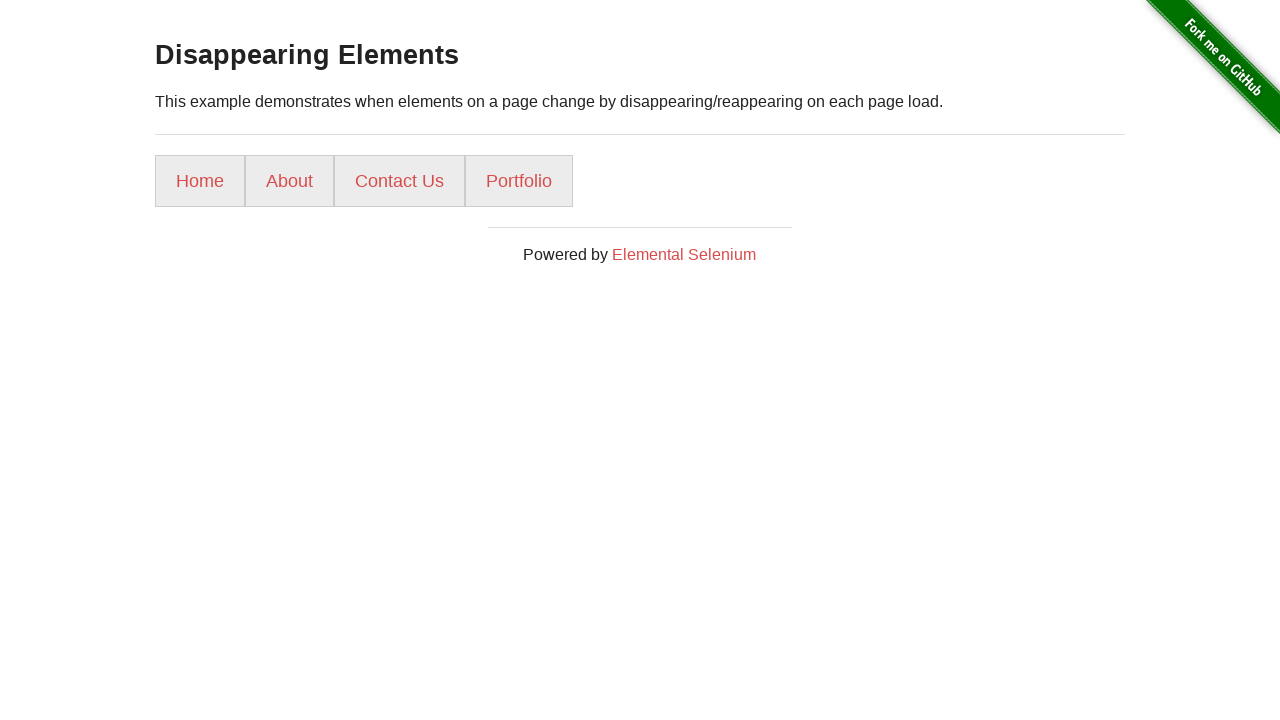

Clicked the Home button at (200, 181) on xpath=//*[@id='content']/div/ul/li[1]/a
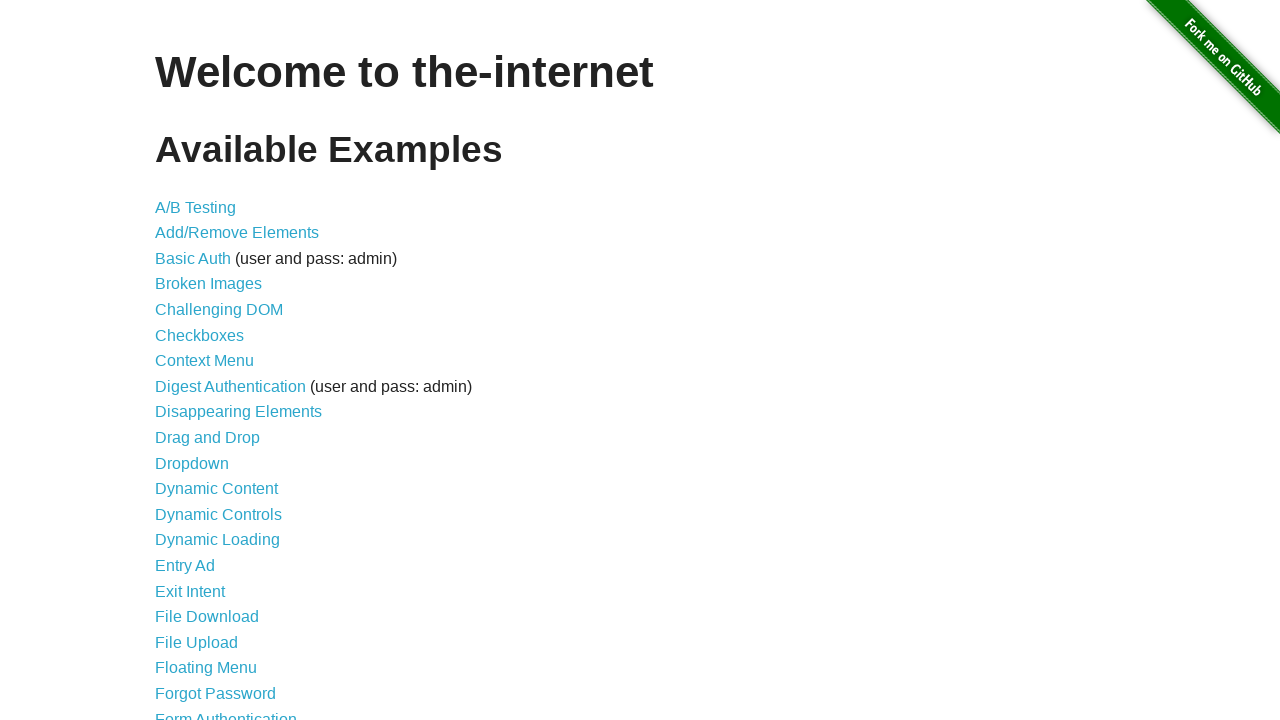

Waited 1 second for page to load
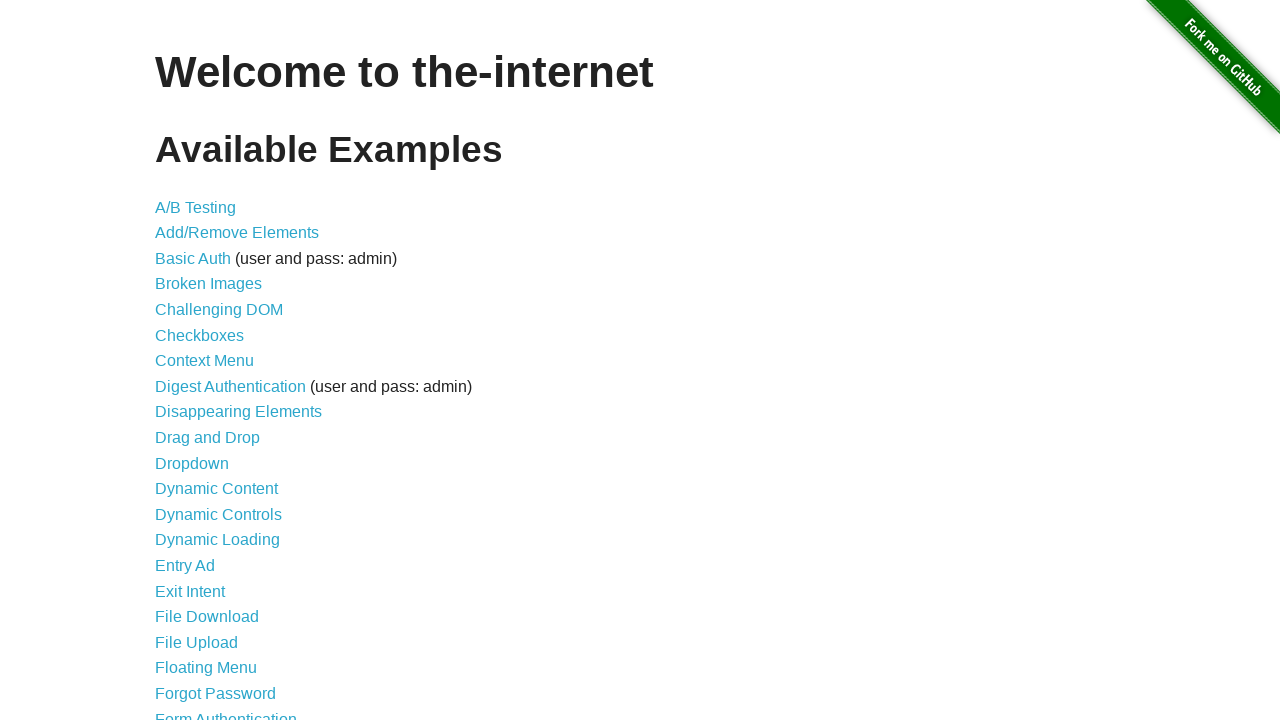

Button HOME doesn't exist on the page
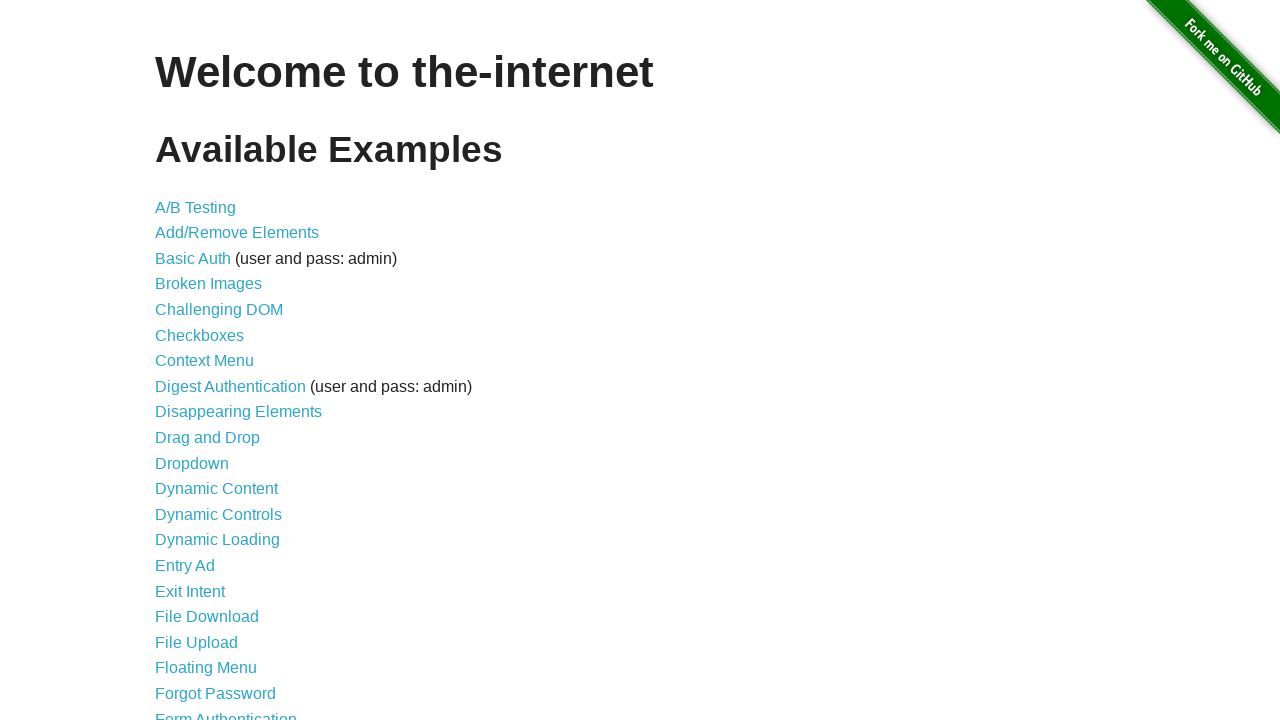

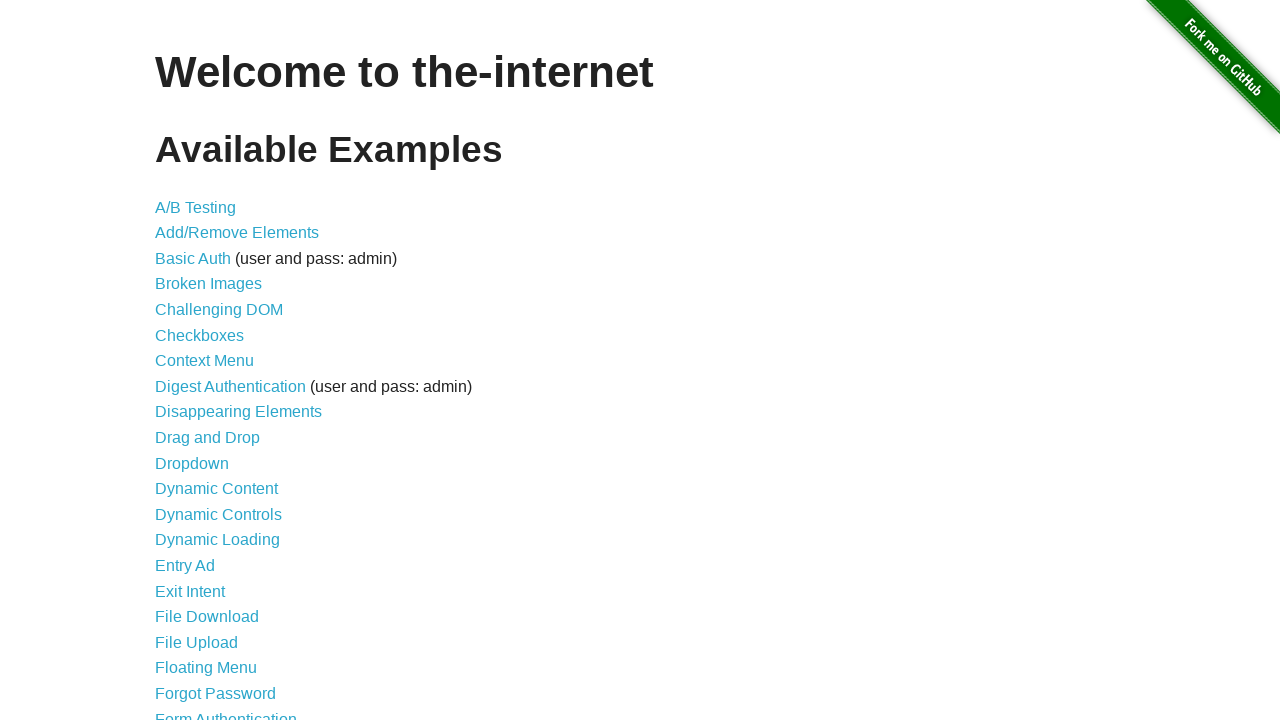